Tests JavaScript prompt alert handling by clicking a button that triggers a prompt, entering text into the prompt, and accepting it

Starting URL: https://demoqa.com/alerts

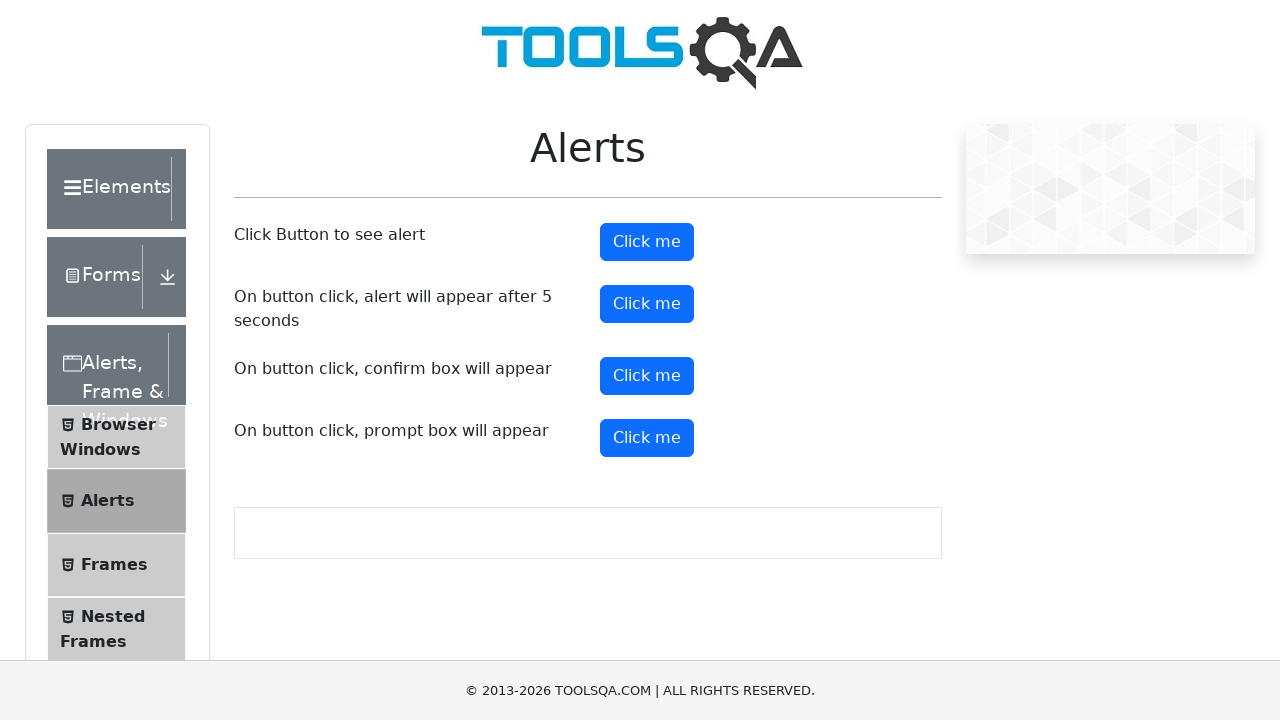

Clicked prompt button to trigger JavaScript alert at (647, 438) on button#promtButton
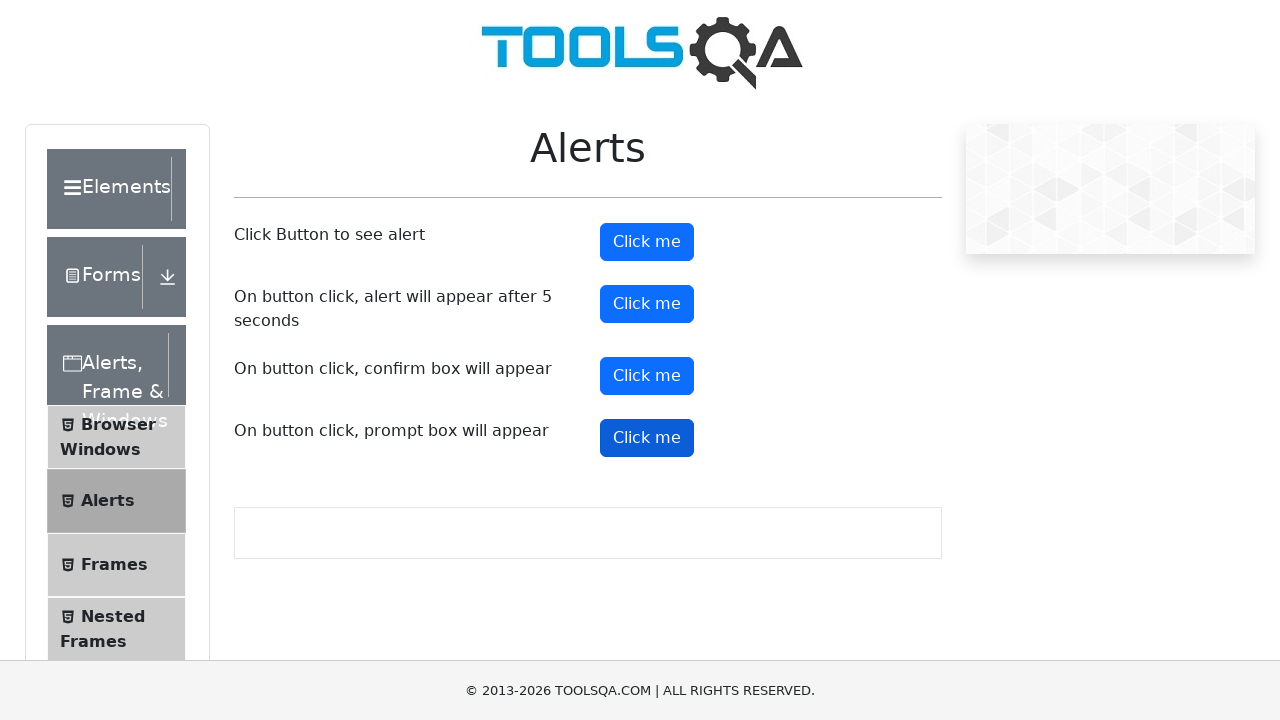

Set up dialog handler to accept prompt with text 'zara'
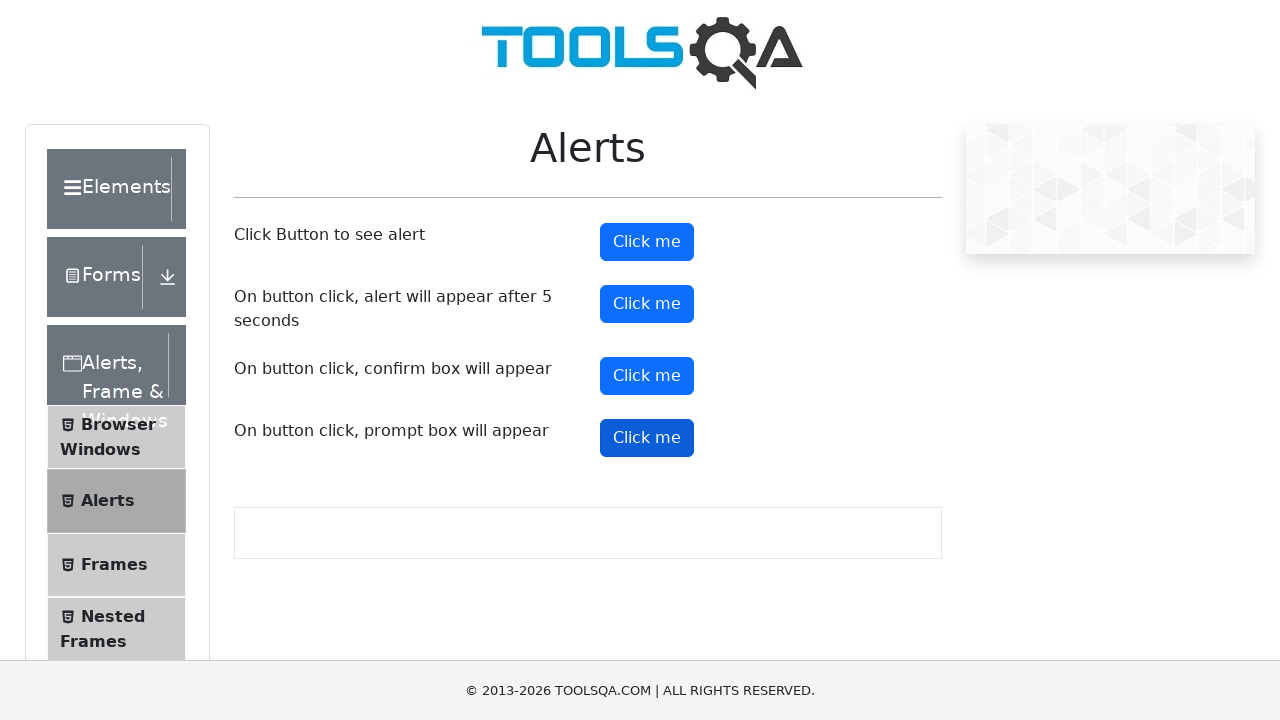

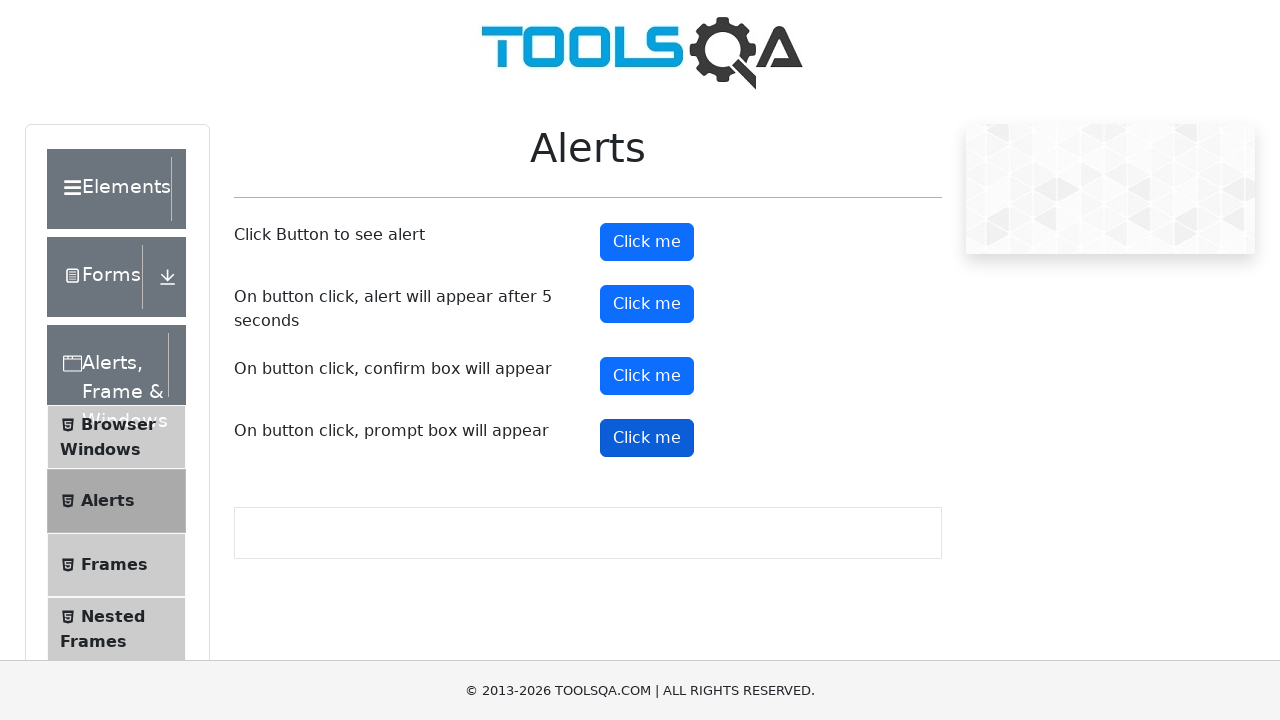